Tests action chain pauses by performing mouse movements, clicks, and key inputs with timed pauses between actions

Starting URL: https://selenium.dev/selenium/web/mouse_interaction.html

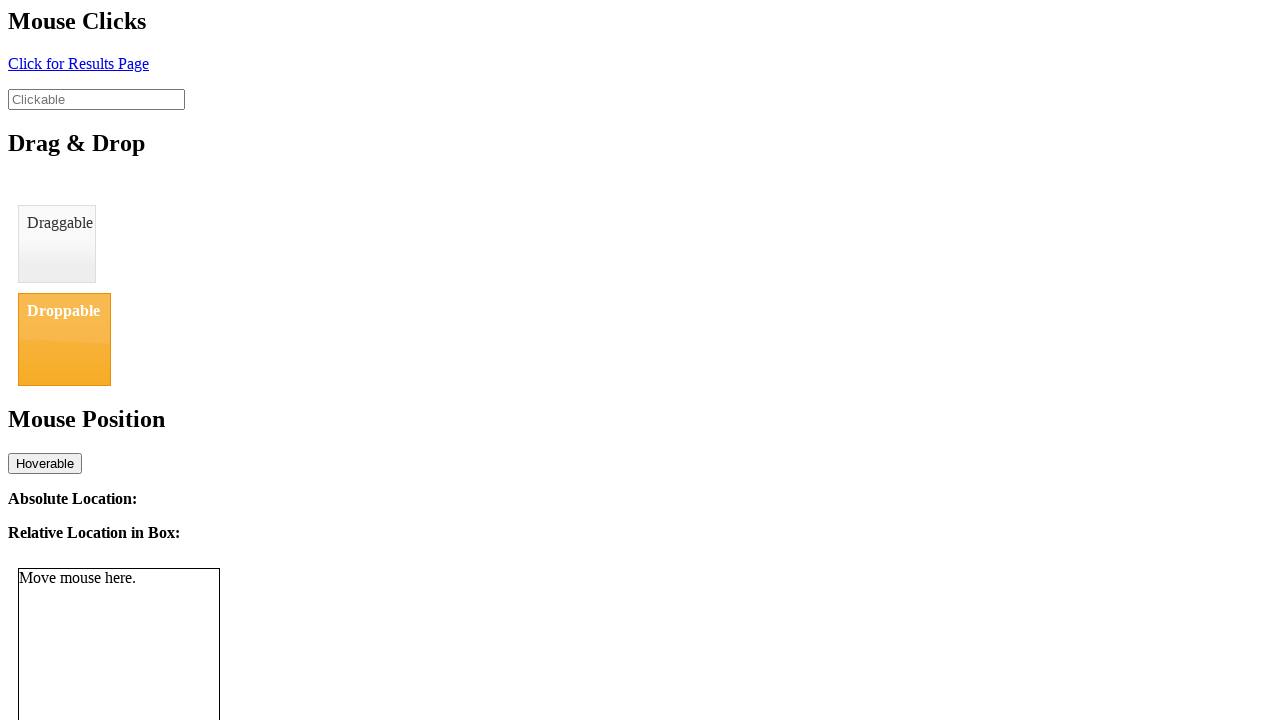

Located clickable element with ID 'clickable'
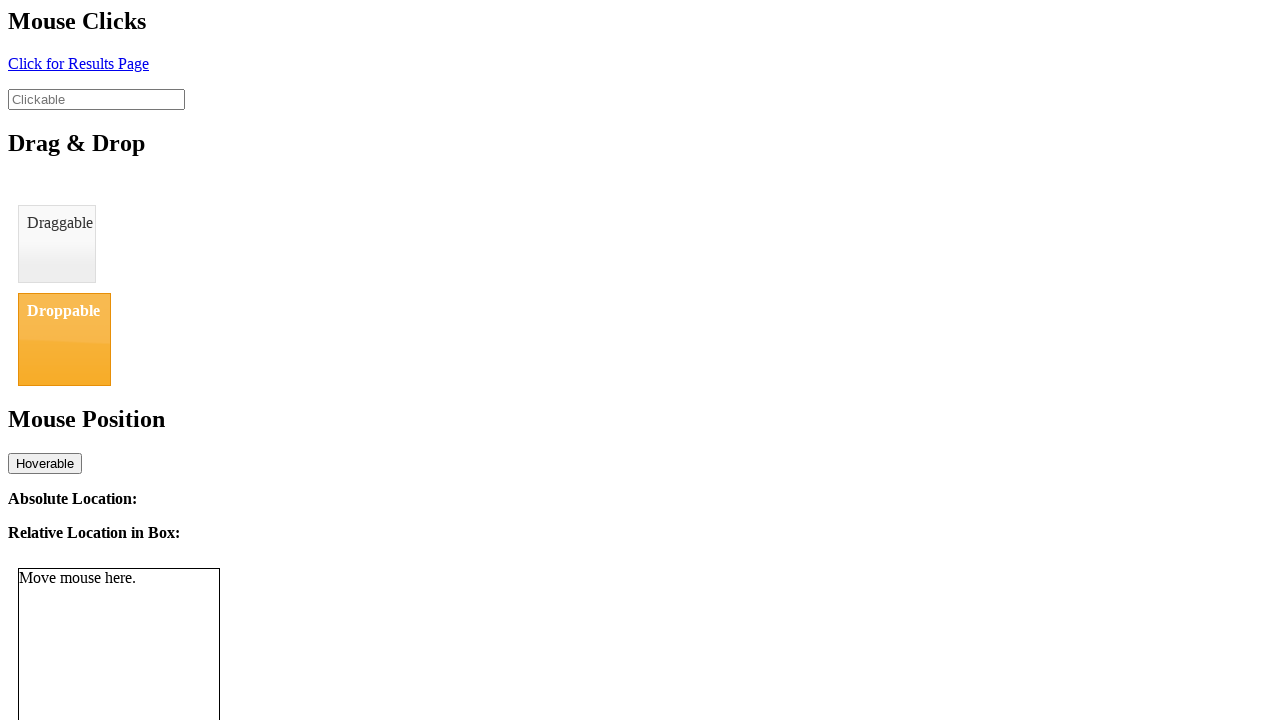

Hovered over clickable element at (96, 99) on #clickable
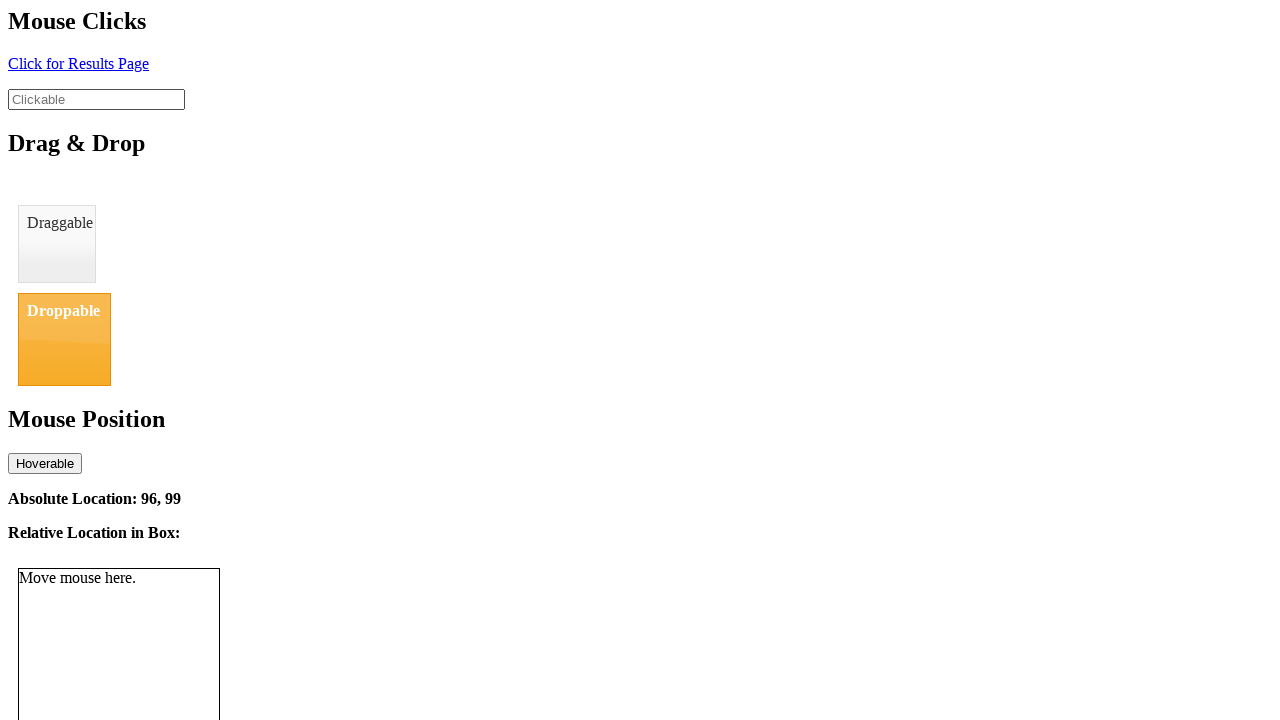

Paused for 1 second
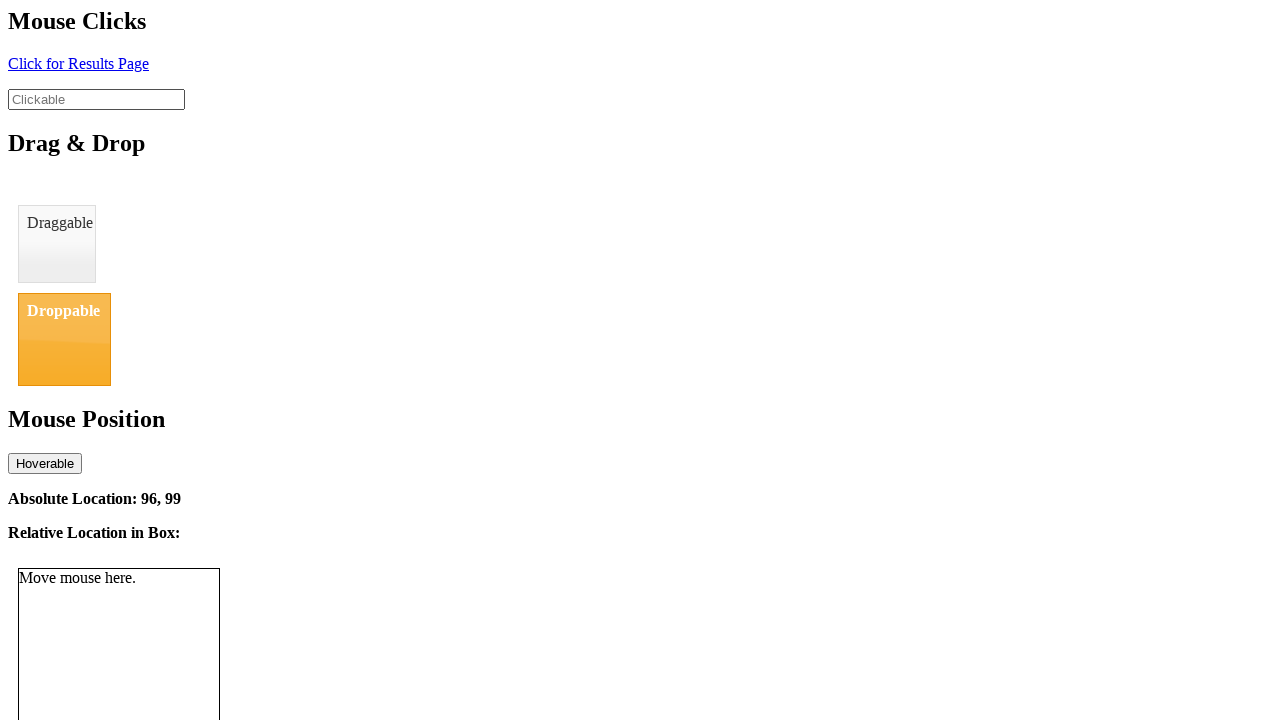

Pressed mouse button down on element at (96, 99)
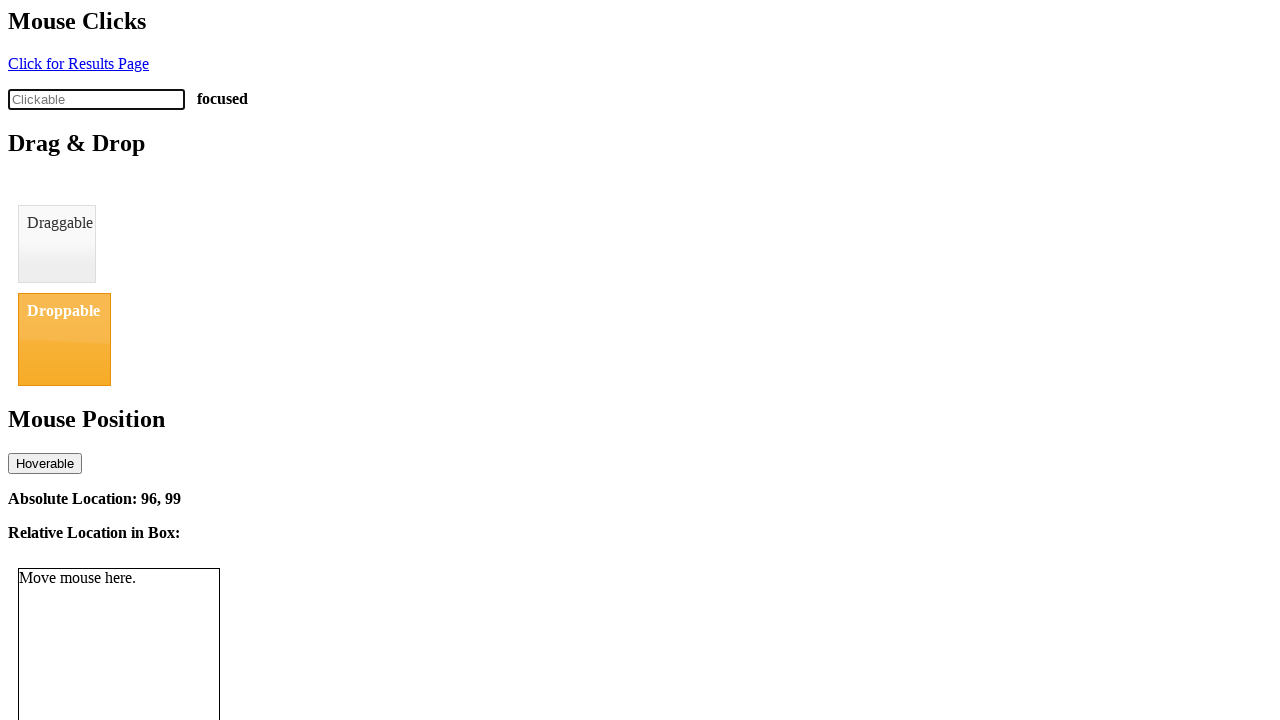

Paused for 1 second while holding mouse button
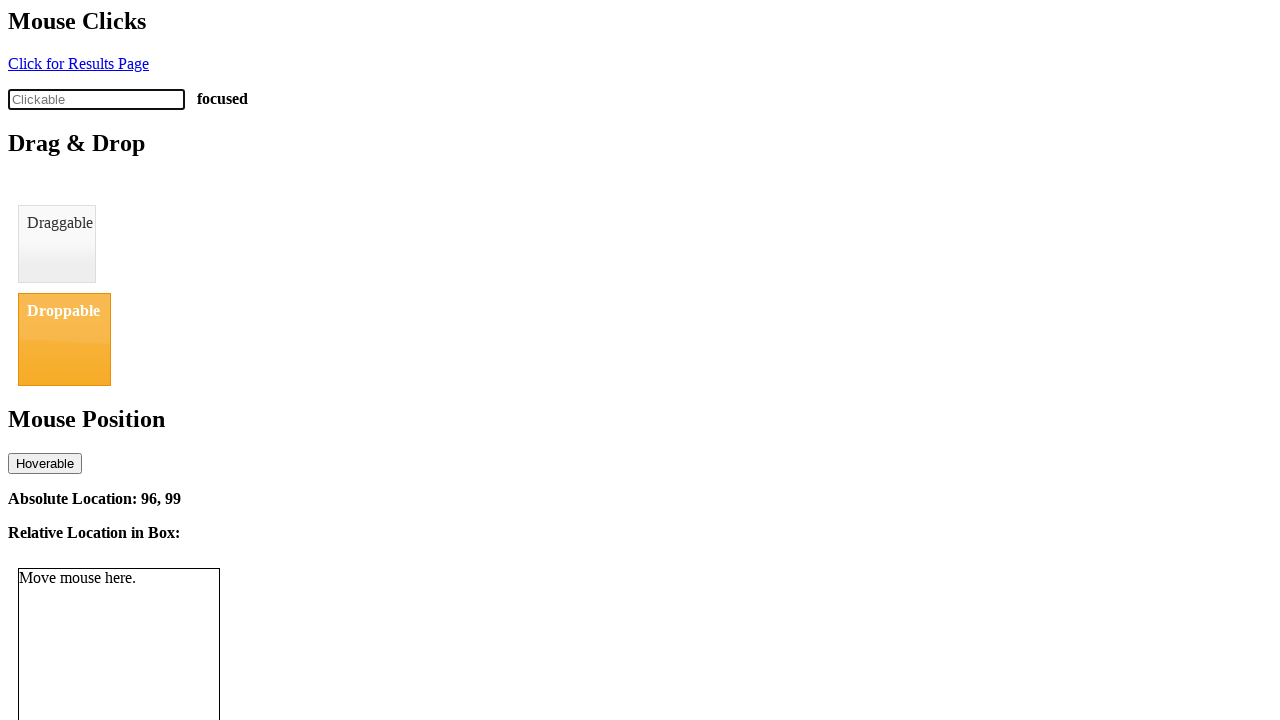

Typed 'abc' while holding mouse button
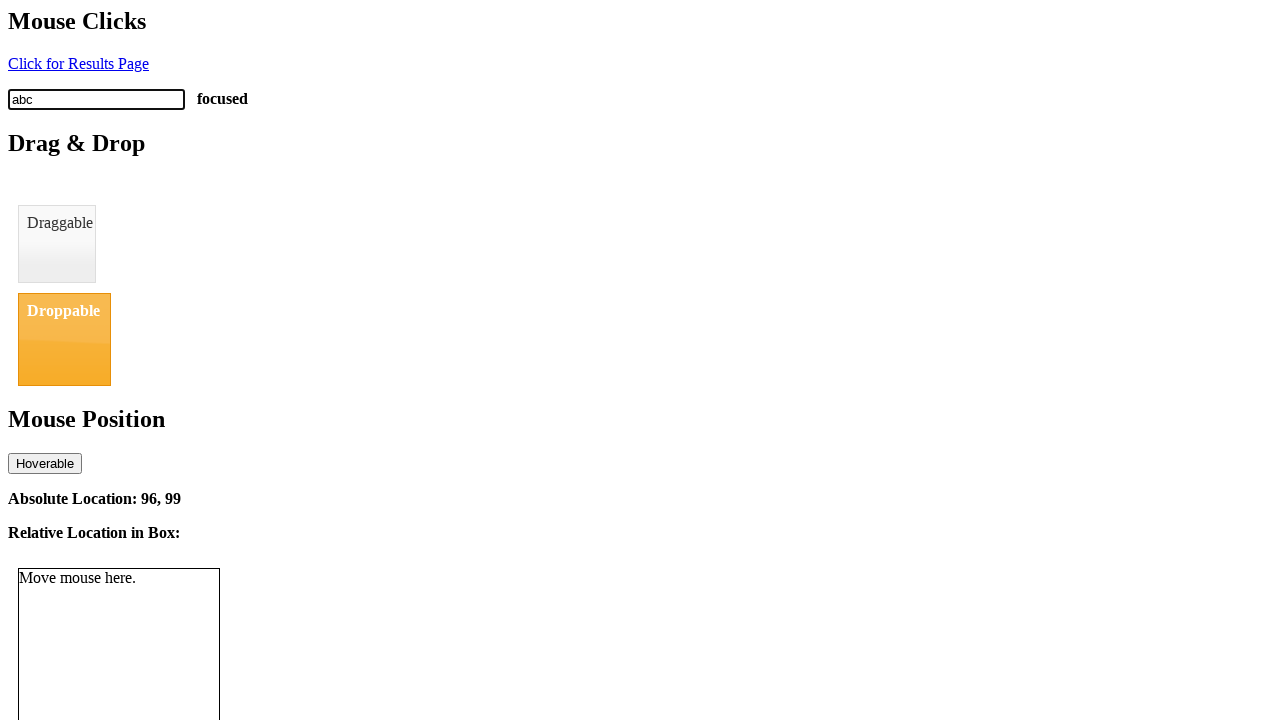

Released mouse button at (96, 99)
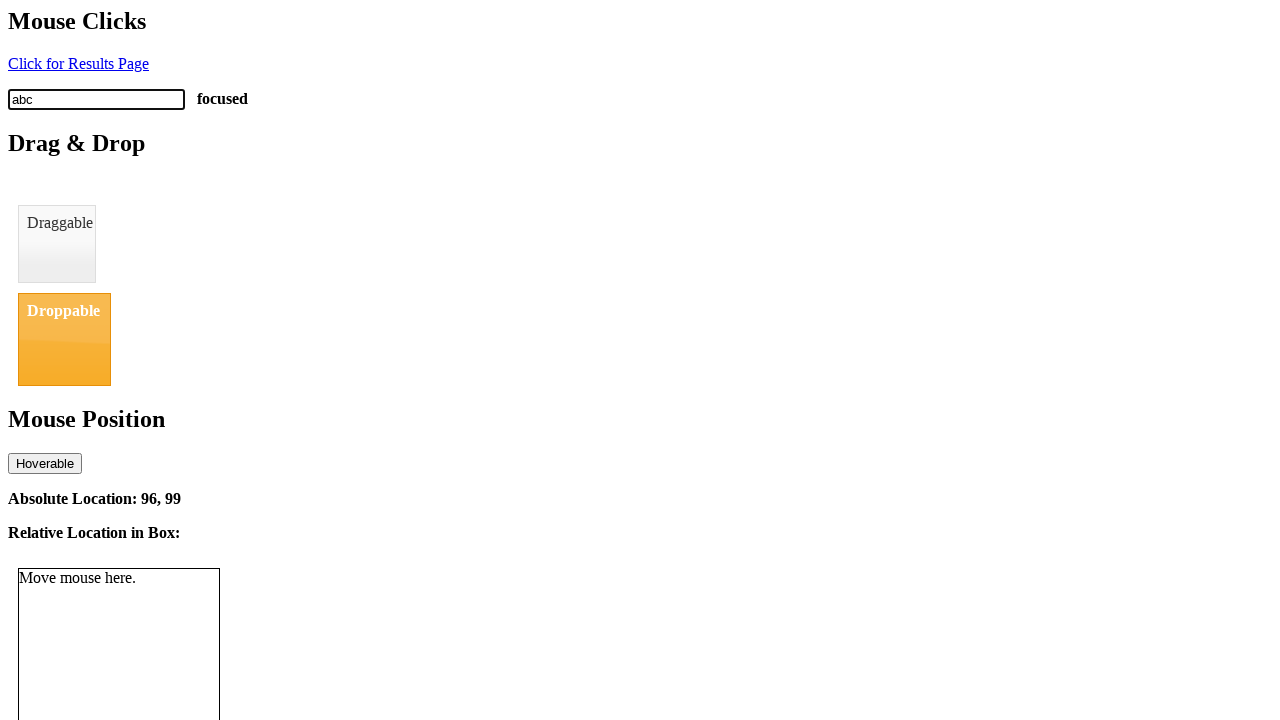

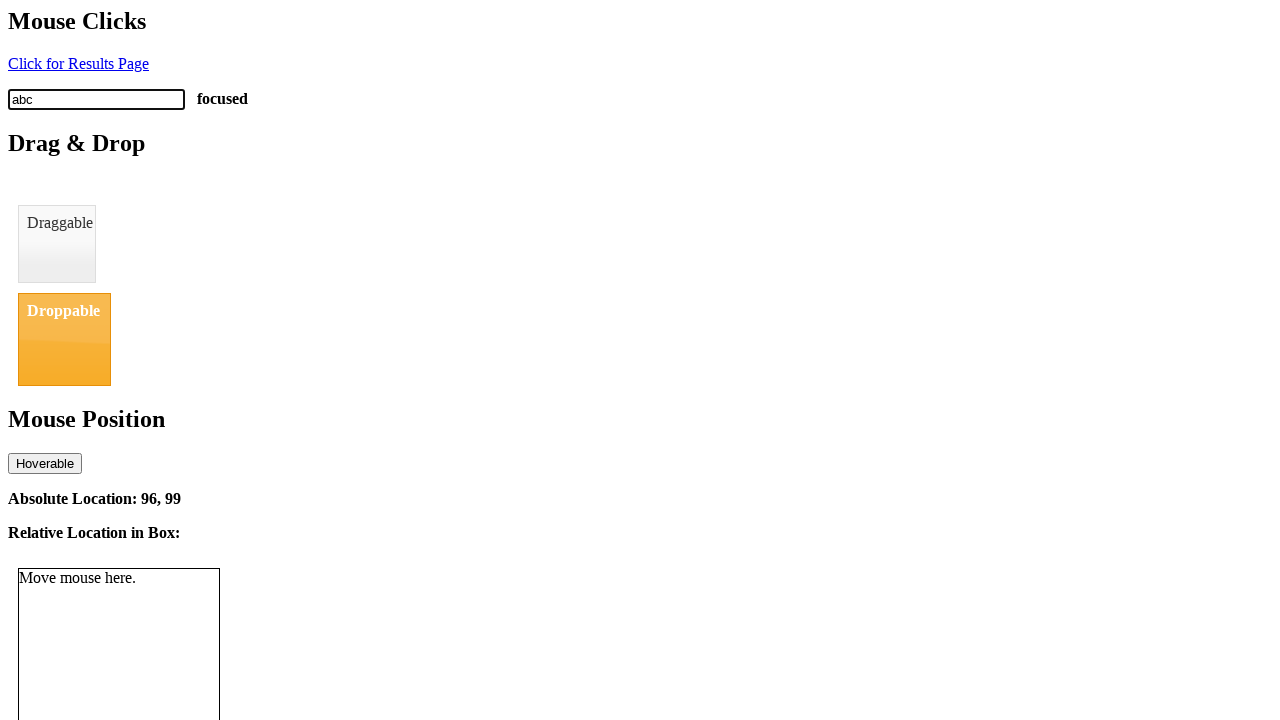